Tests registration validation when password field is left empty

Starting URL: http://intershop5.skillbox.ru/

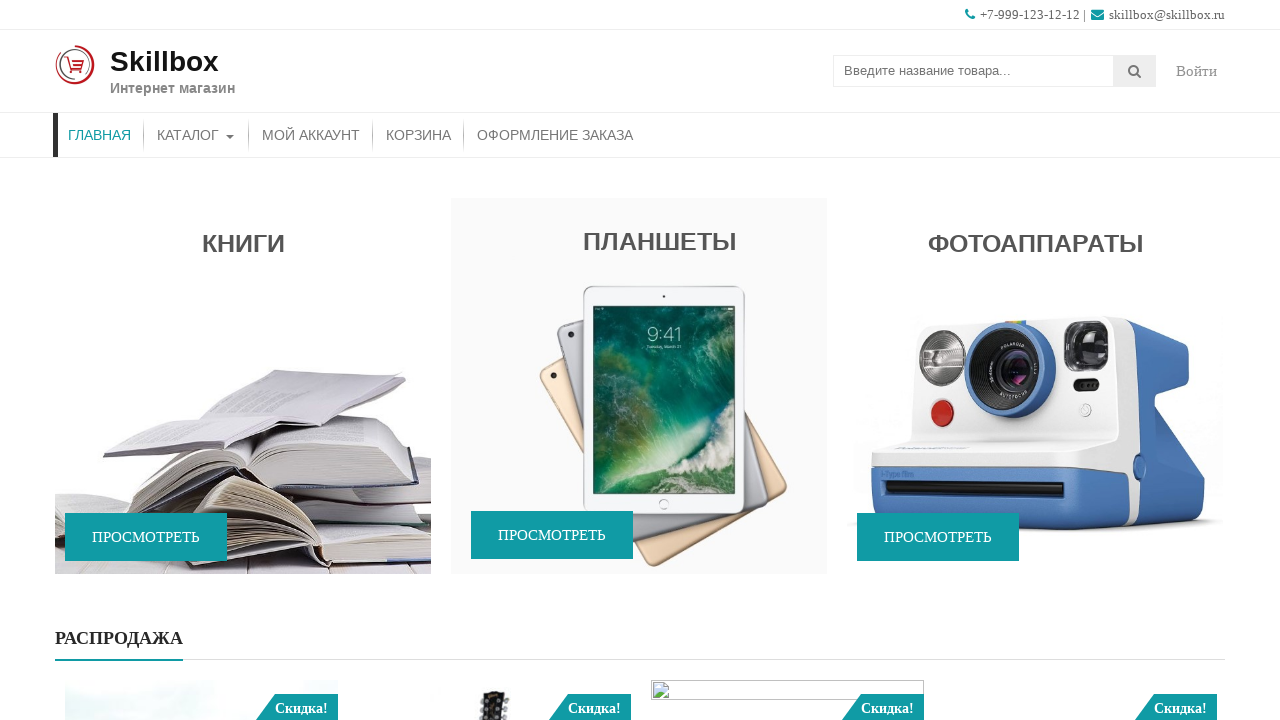

Clicked on My Account link in header at (1197, 71) on xpath=//*[@class='account']
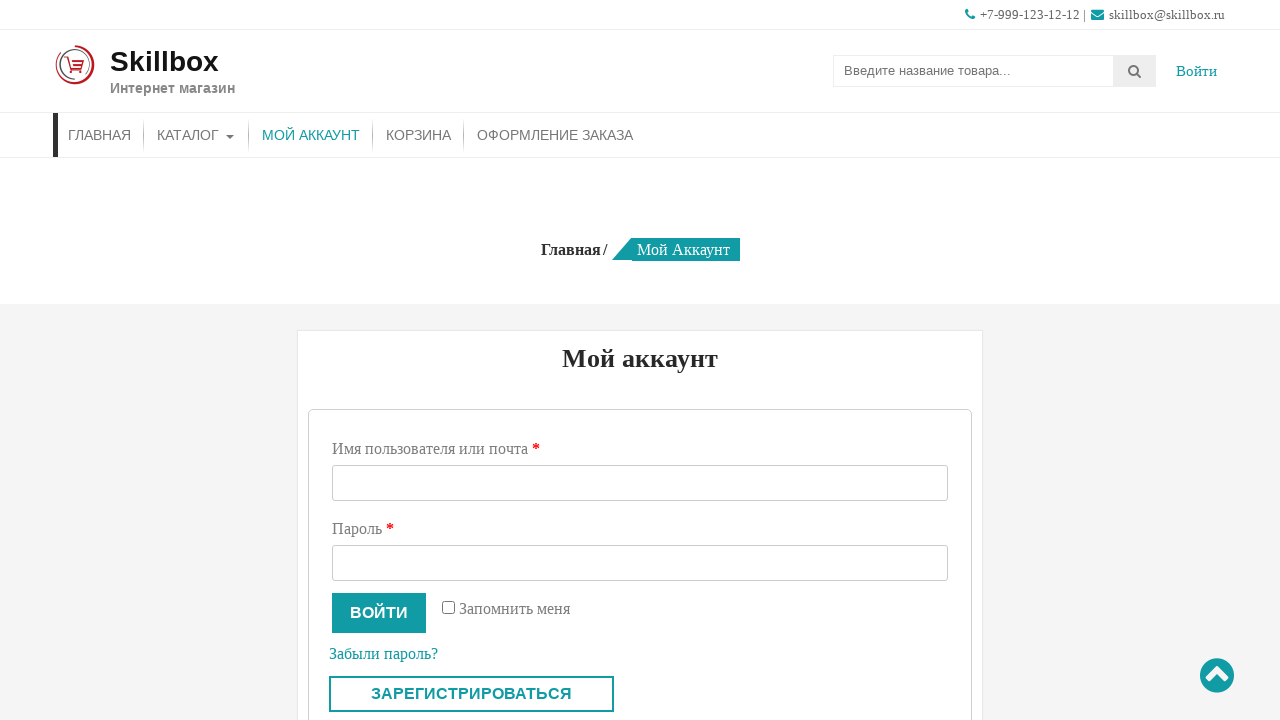

Clicked on registration button at (472, 694) on xpath=//*[@class='custom-register-button']
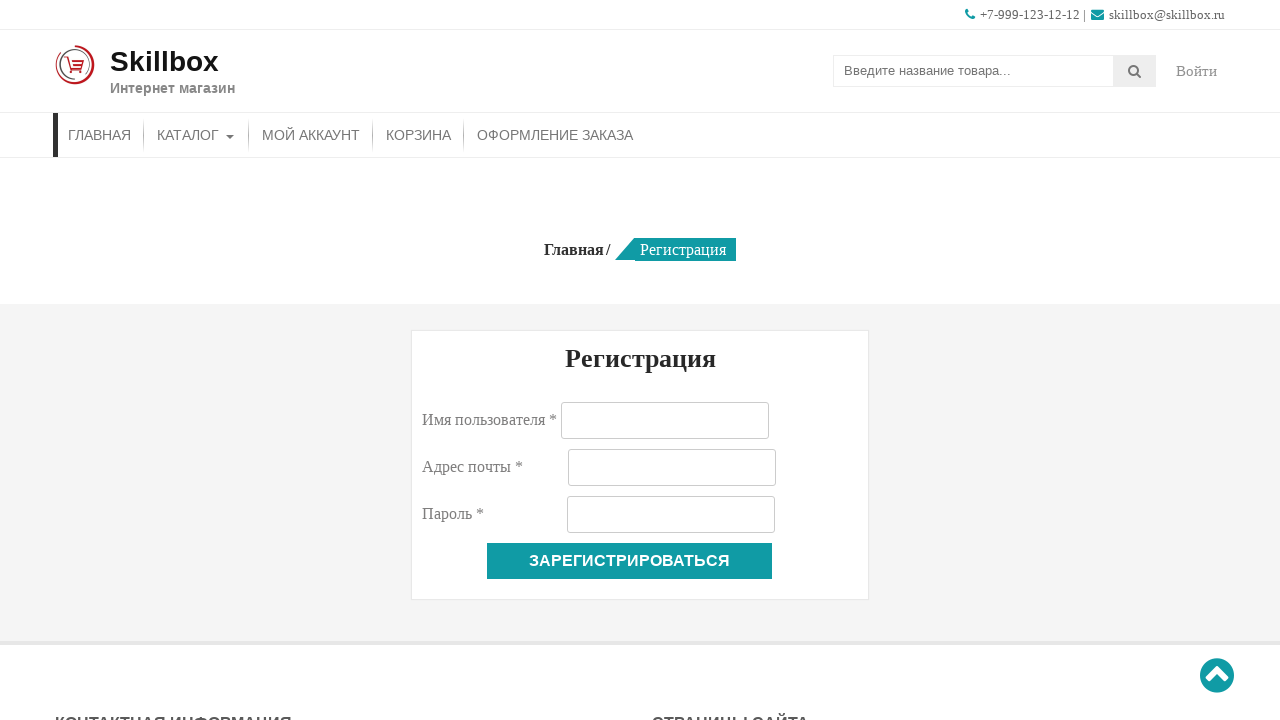

Filled username field with 'testuser2947385' on //*[@id='reg_username']
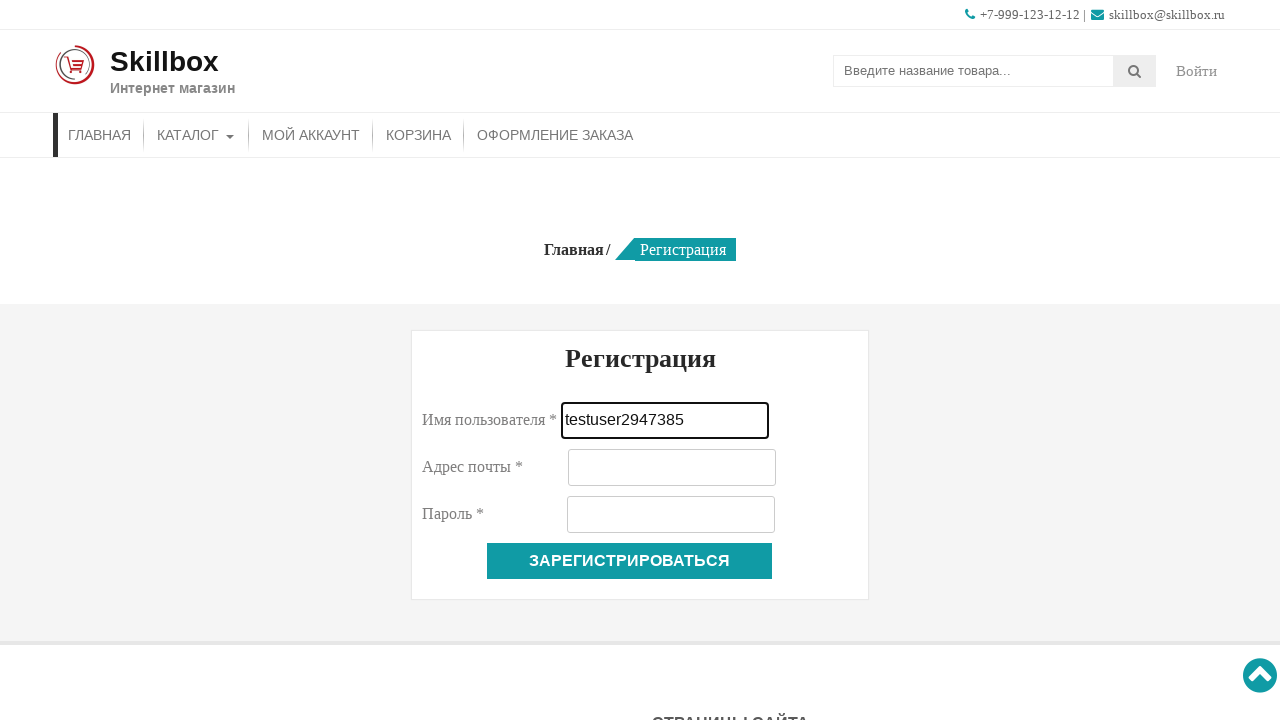

Filled email field with 'testuser2947385@mail.ru' on //*[@id='reg_email']
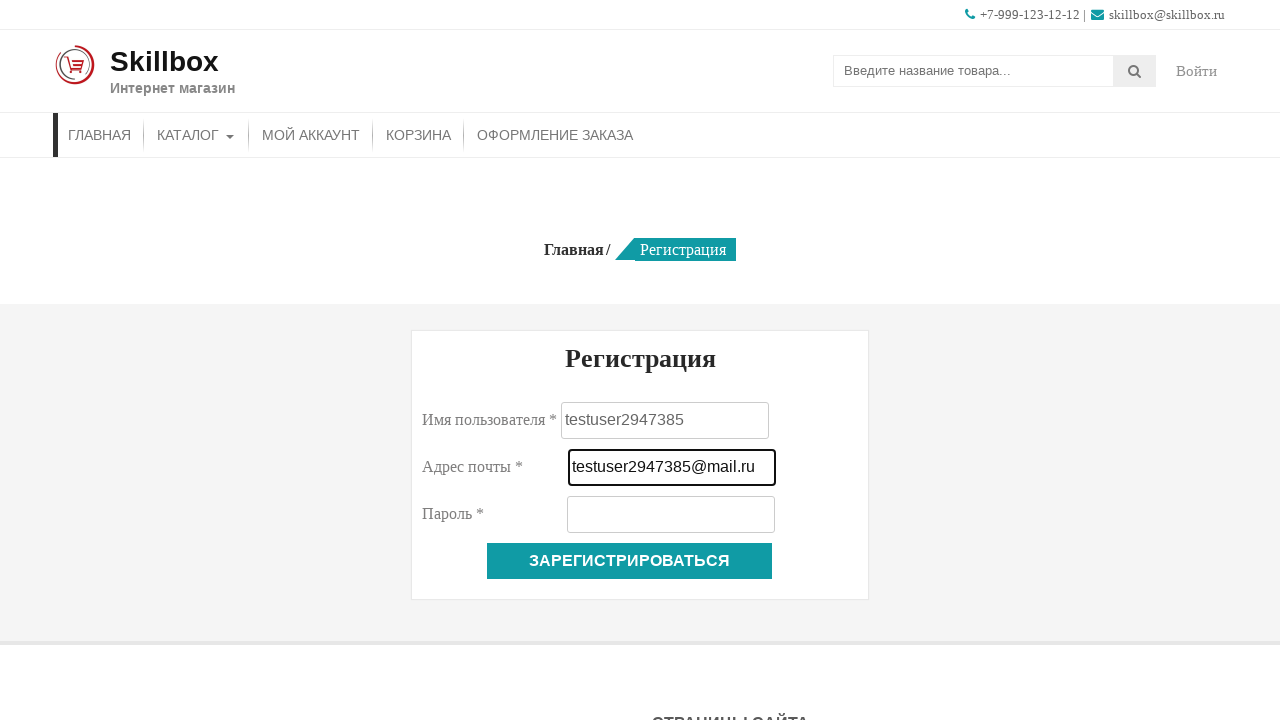

Clicked register button to submit form without password at (630, 561) on xpath=//*[@name='register']
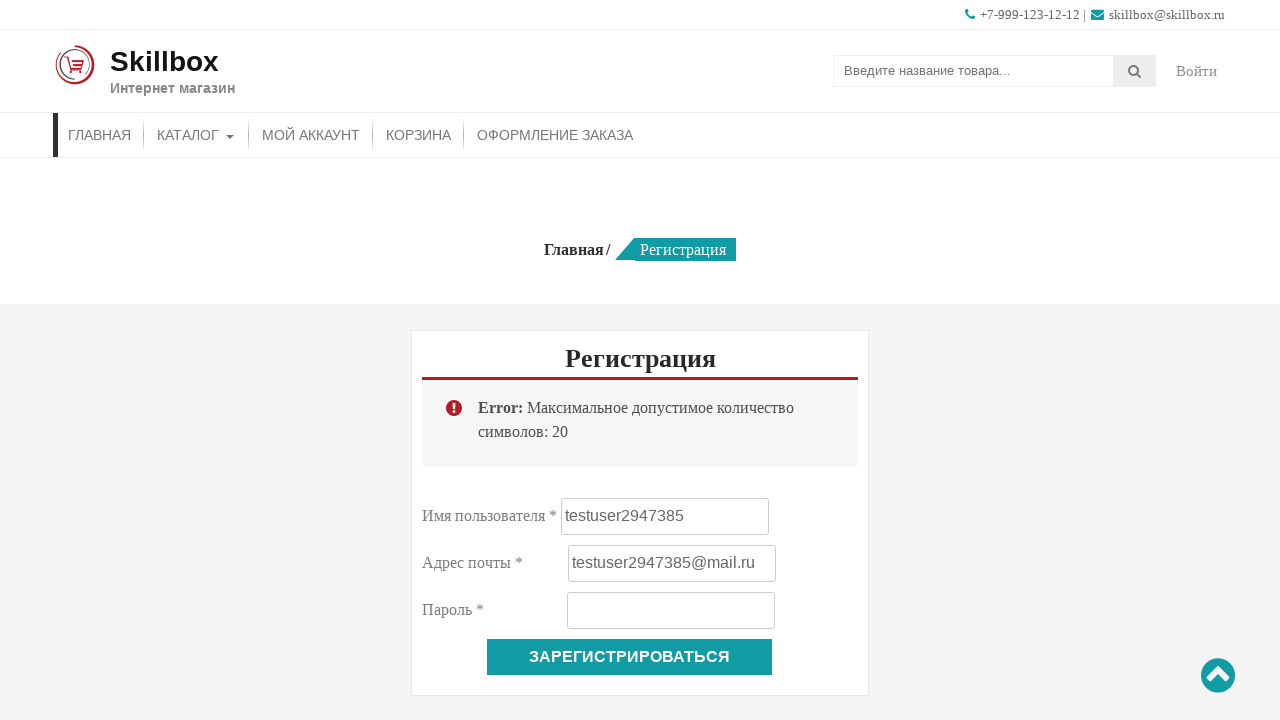

Error message appeared confirming password field validation
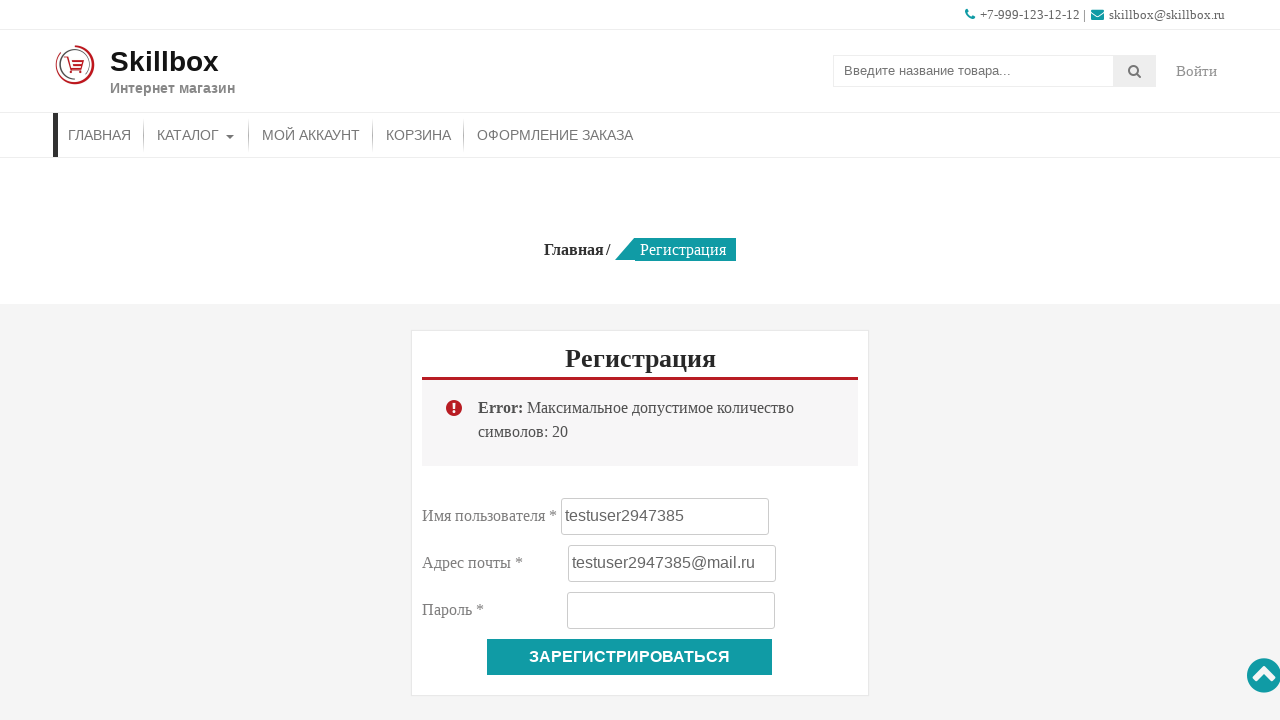

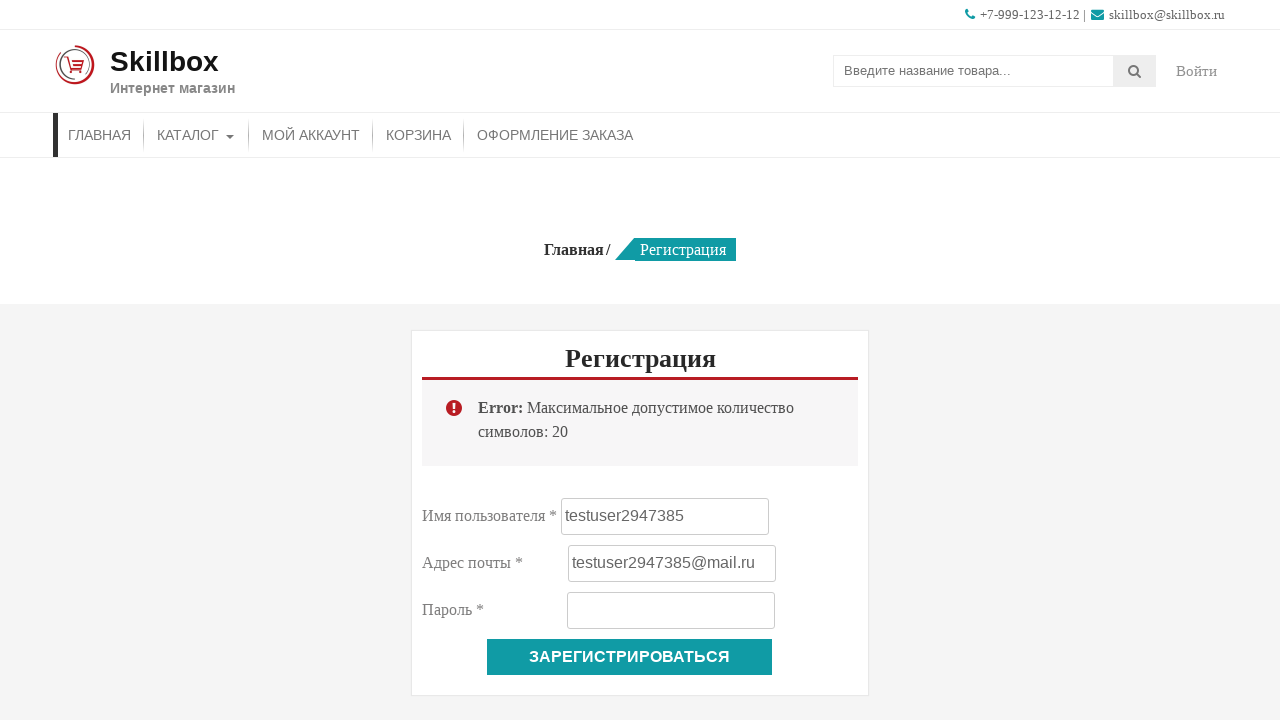